Tests autocomplete functionality by typing a partial value and using keyboard navigation (arrow down keys) to select from suggestions.

Starting URL: http://qaclickacademy.com/practice.php

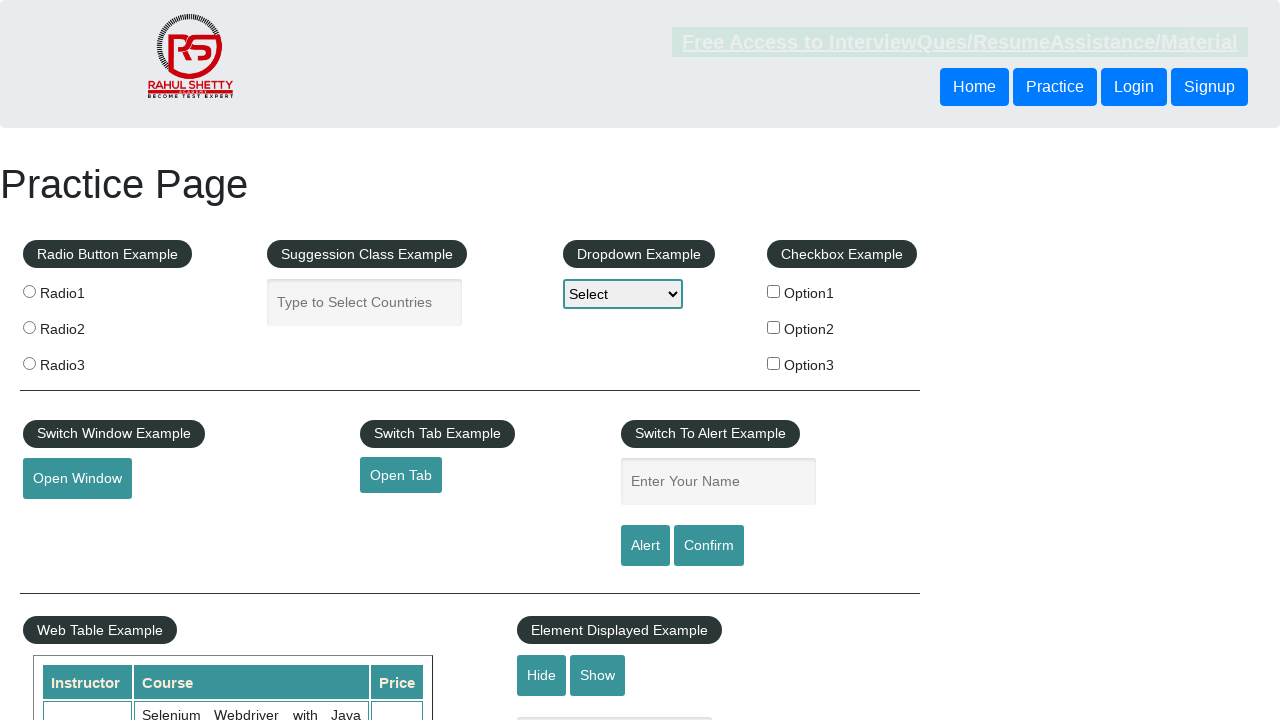

Filled autocomplete field with partial text 'ind' on #autocomplete
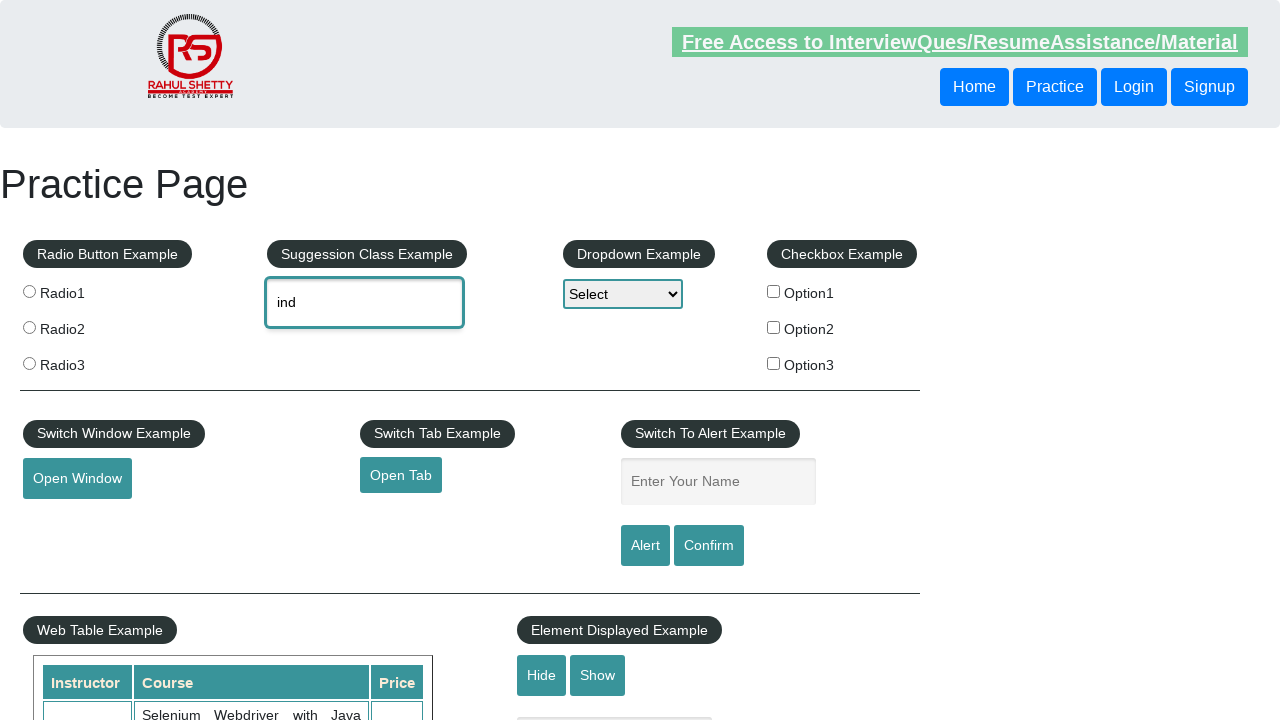

Waited for suggestions to appear
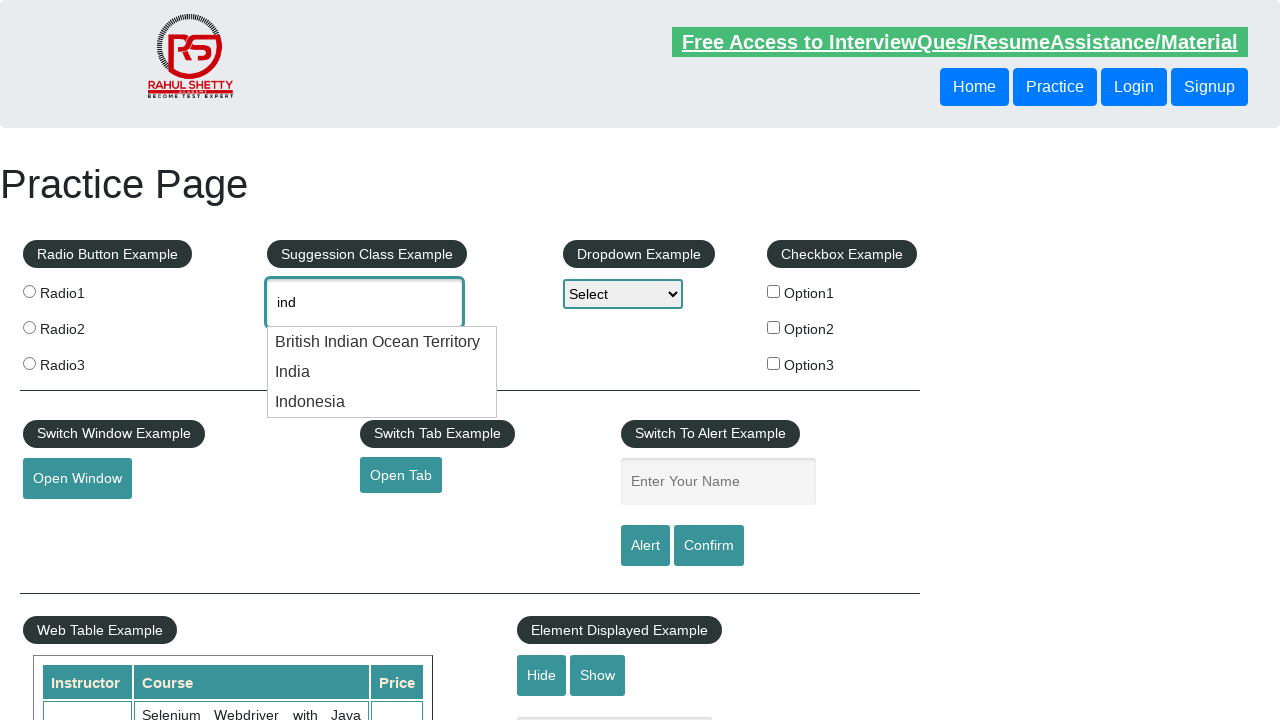

Pressed ArrowDown to navigate to first suggestion on #autocomplete
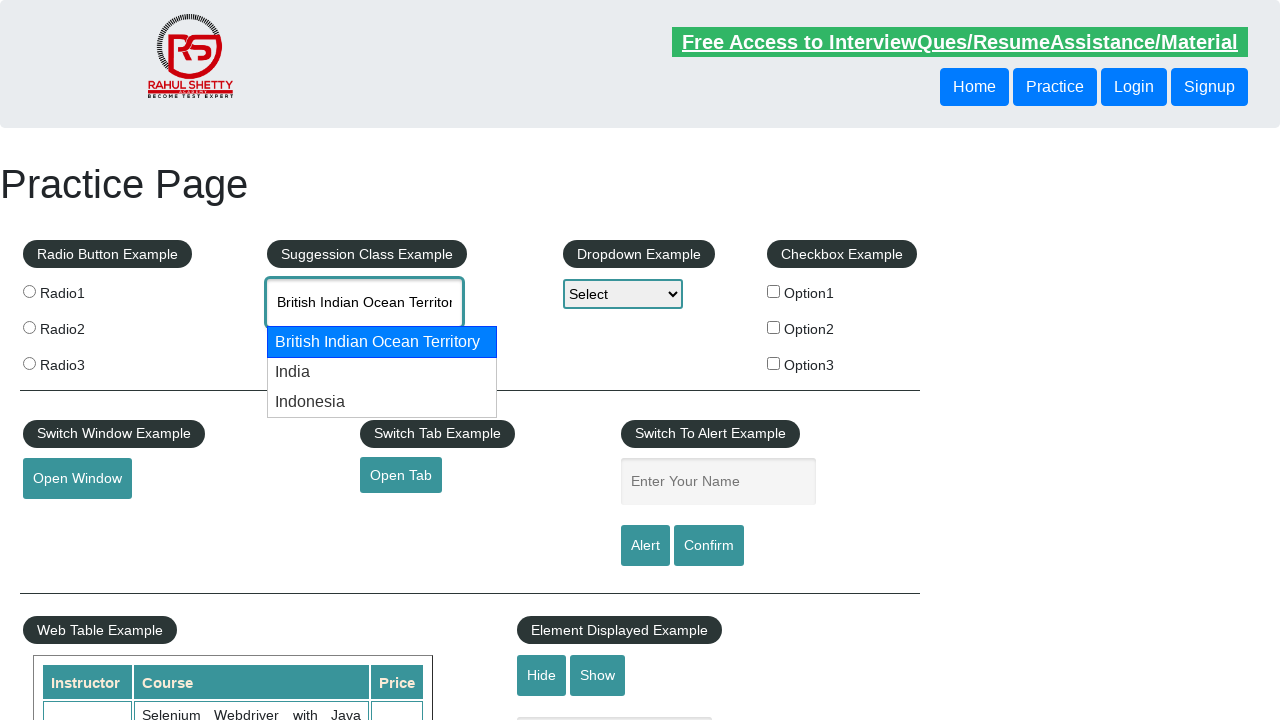

Pressed ArrowDown again to navigate to second suggestion on #autocomplete
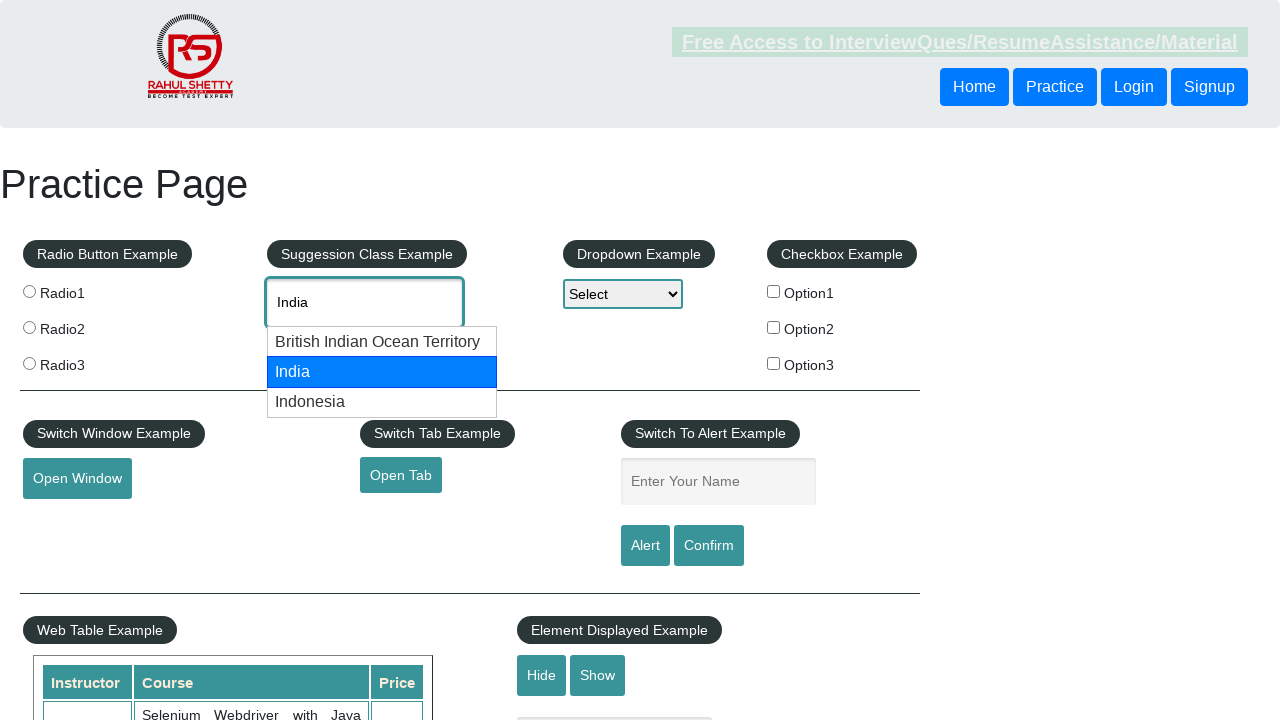

Verified selected value differs from initial partial text 'ind'
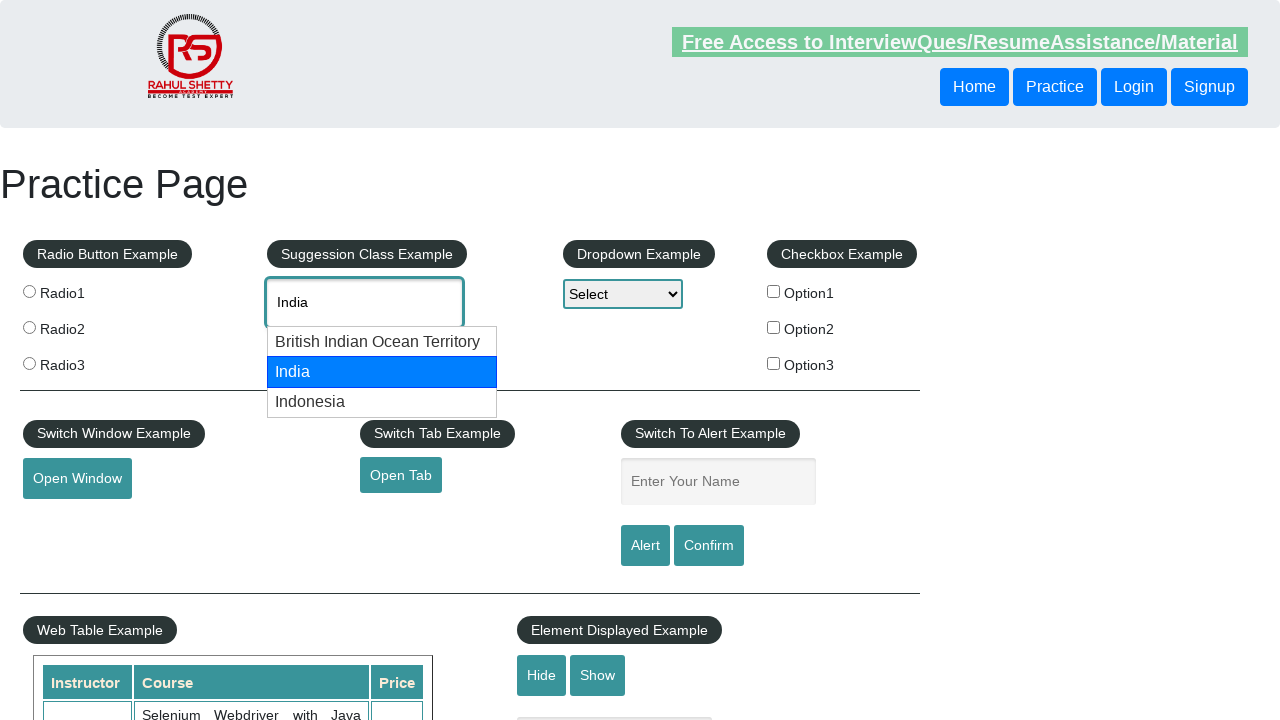

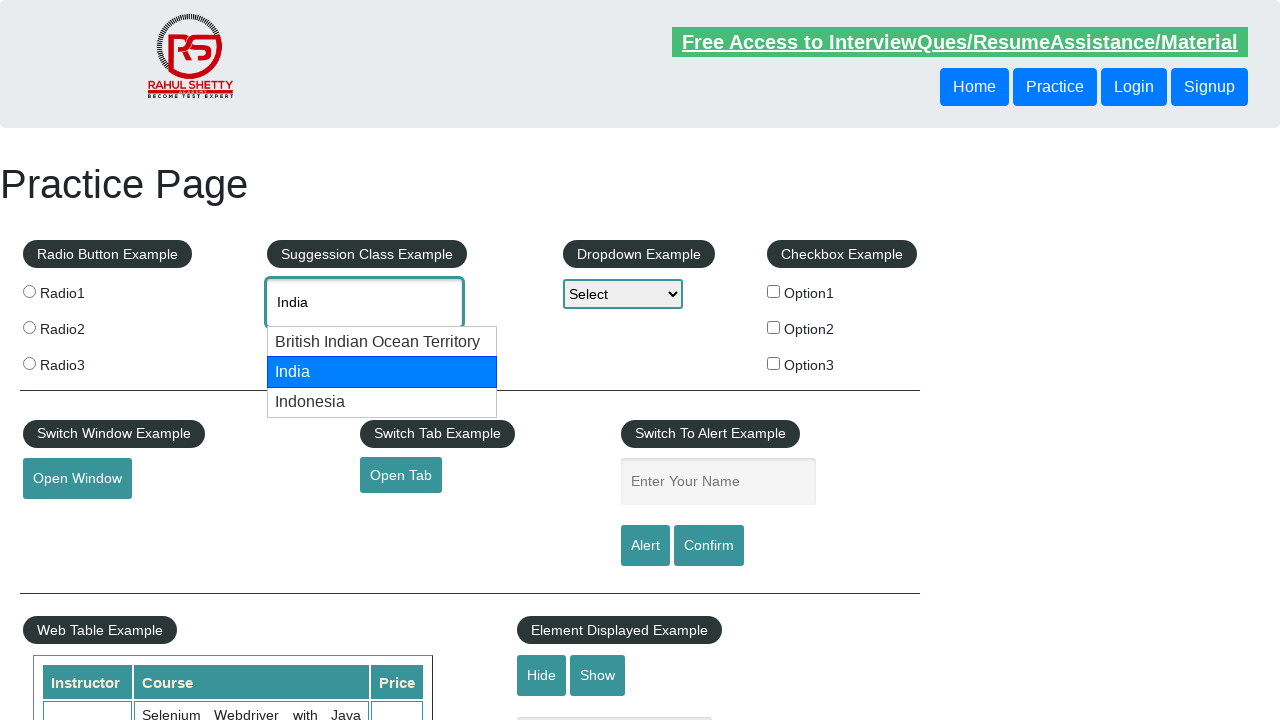